Navigates to a YouTube Shorts page and verifies the video loads correctly

Starting URL: https://www.youtube.com/shorts/dQw4w9WgXcQ

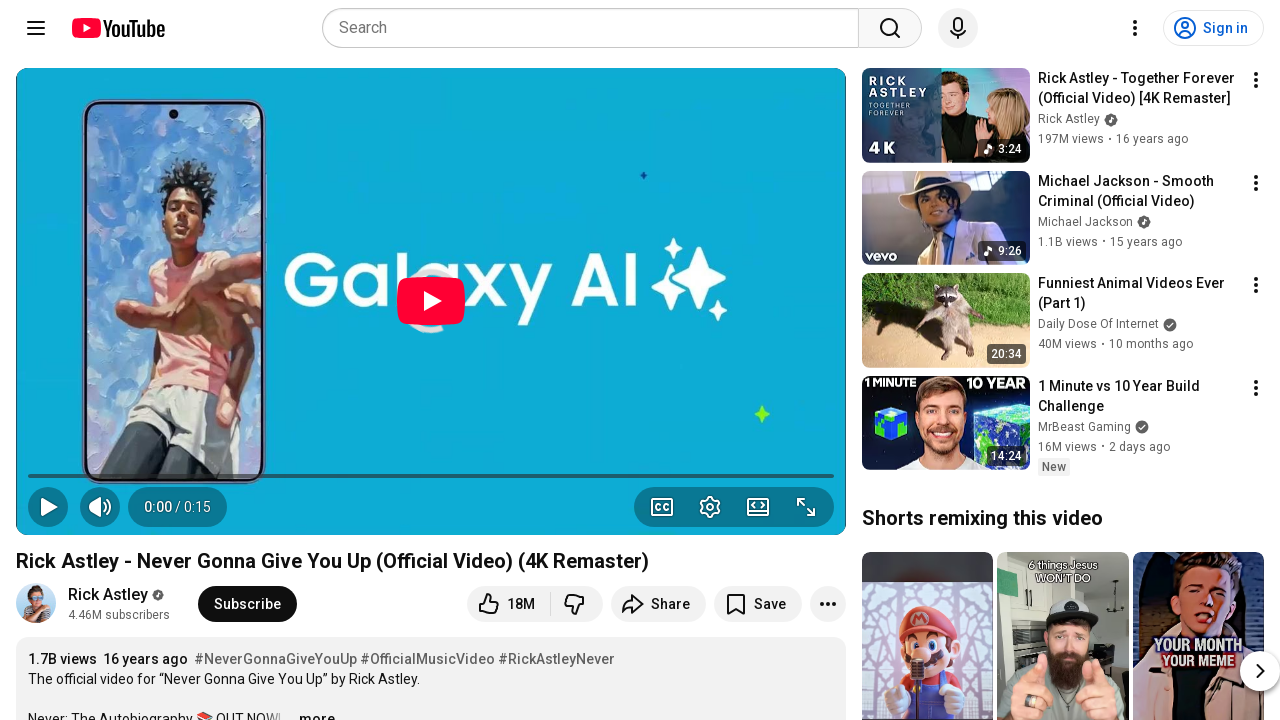

Waited for video element to load on YouTube Shorts page
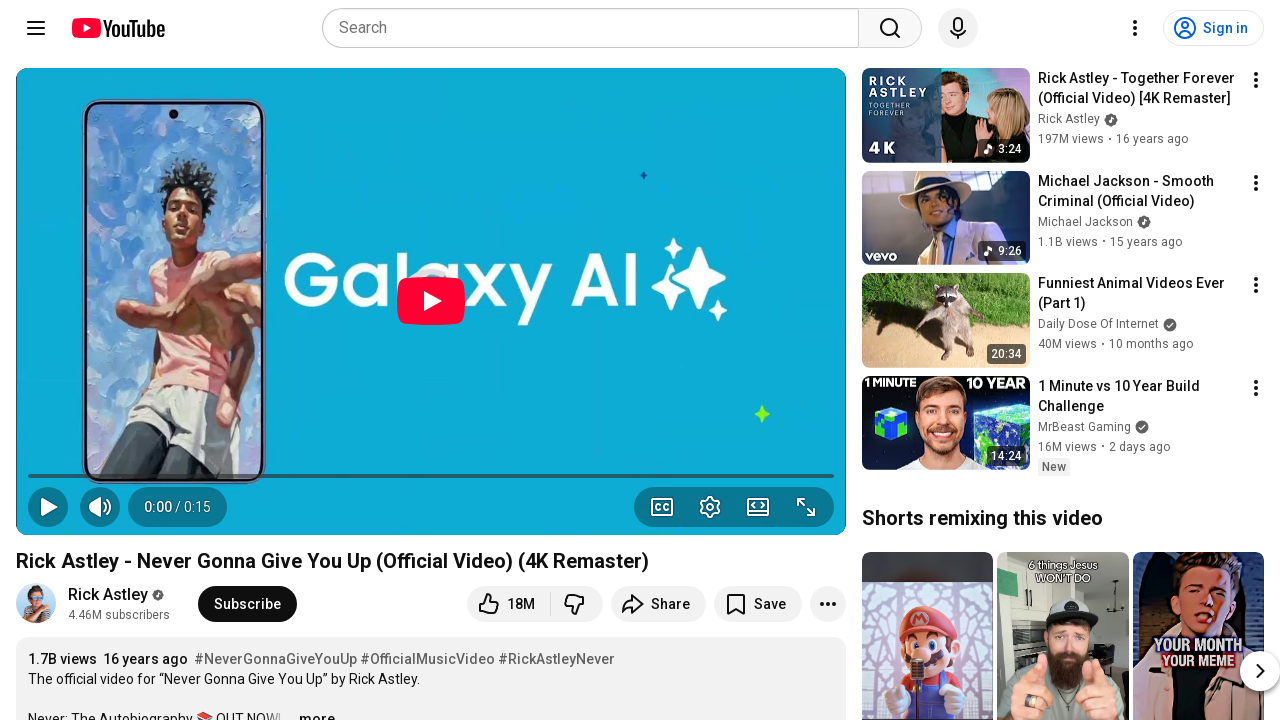

Located video element on the page
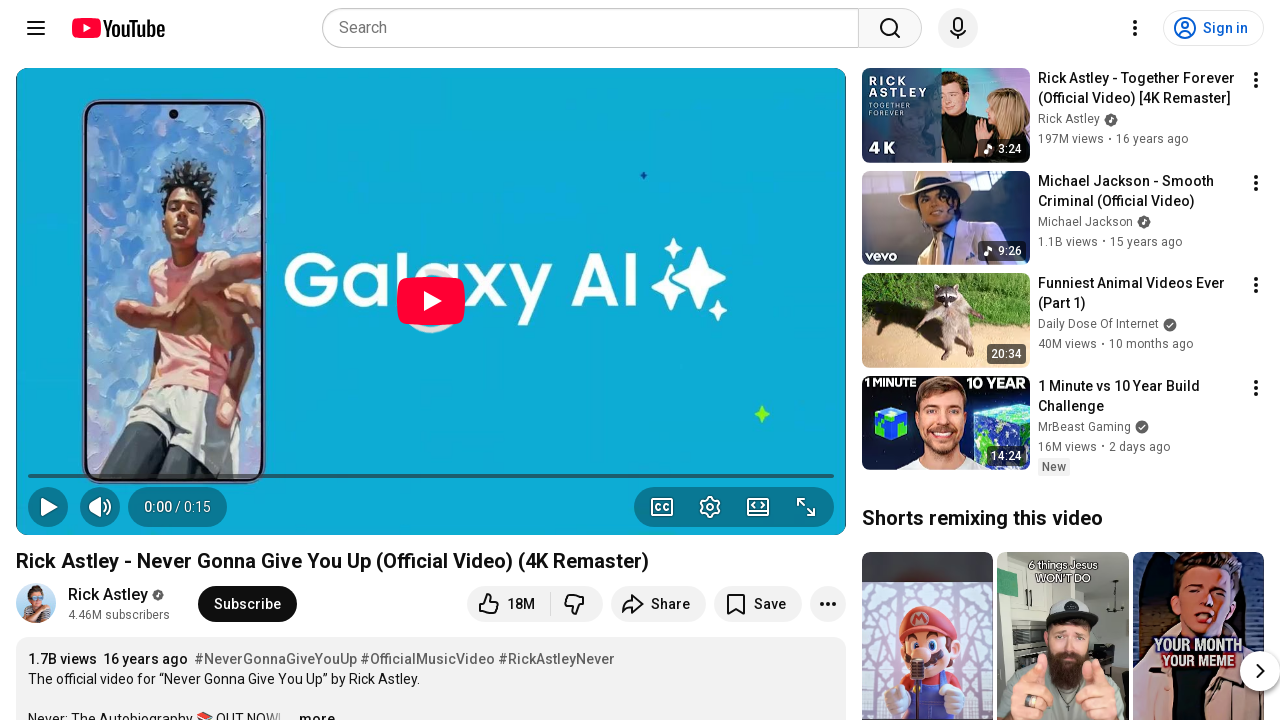

Verified video element is visible
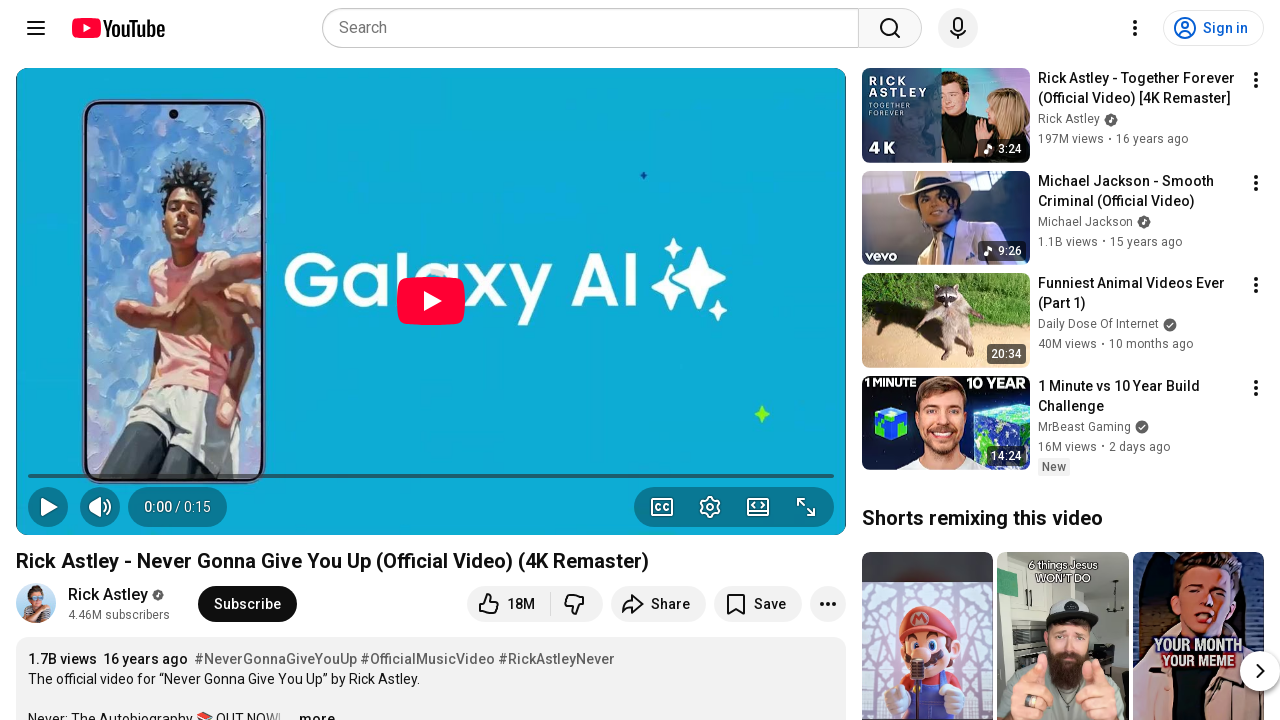

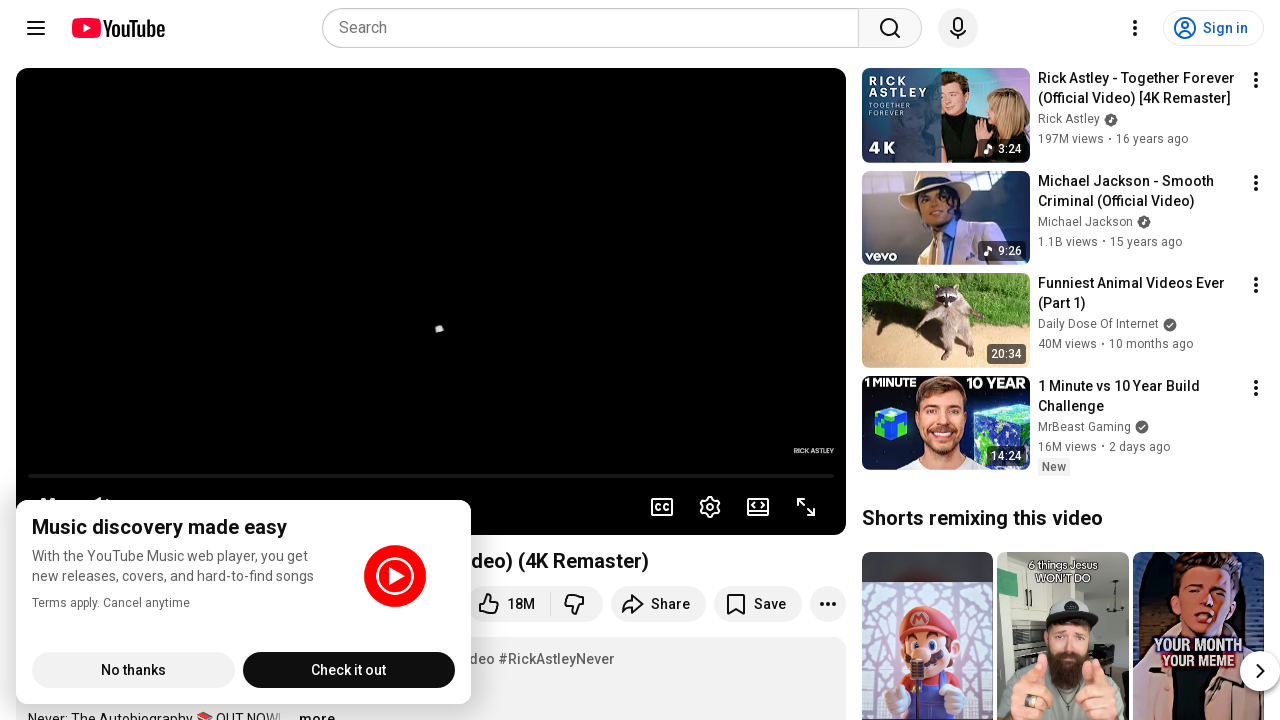